Navigates to the BC Parks homepage and clicks on the "Find a park" menu item to verify it redirects to the find-a-park page with the correct URL and title.

Starting URL: https://bcparks.ca/

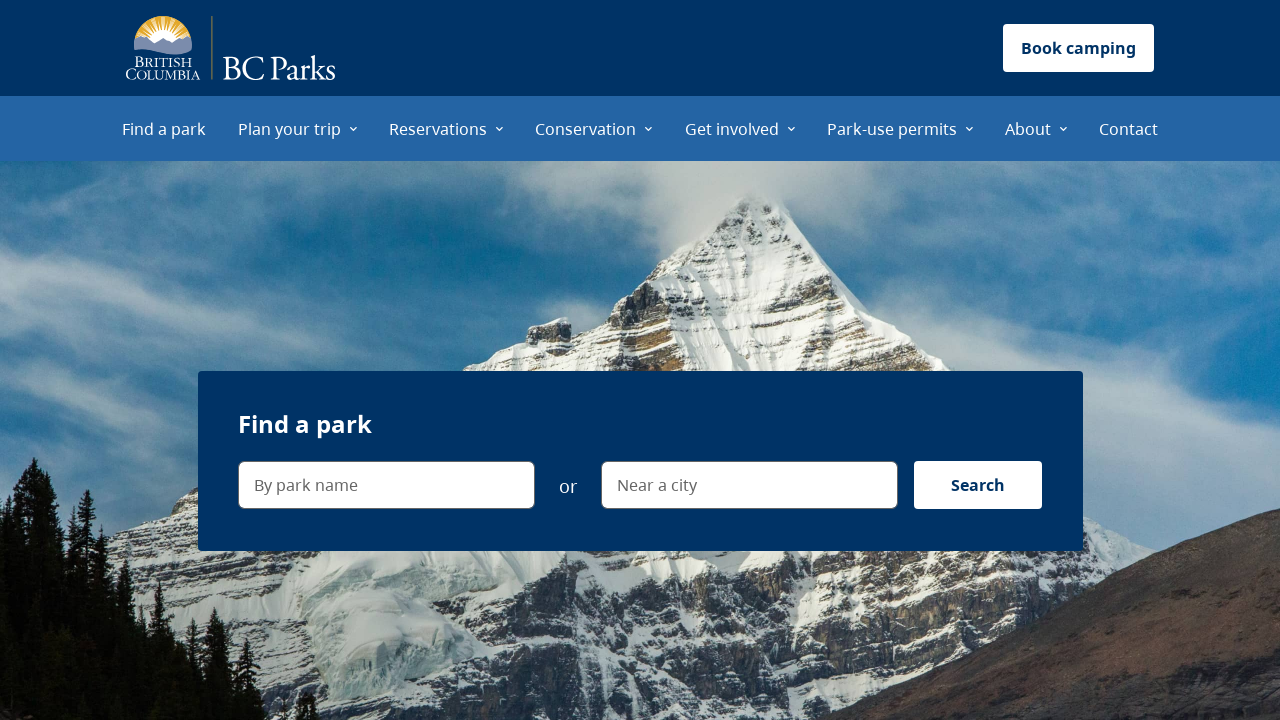

Waited for BC Parks homepage to fully load (networkidle)
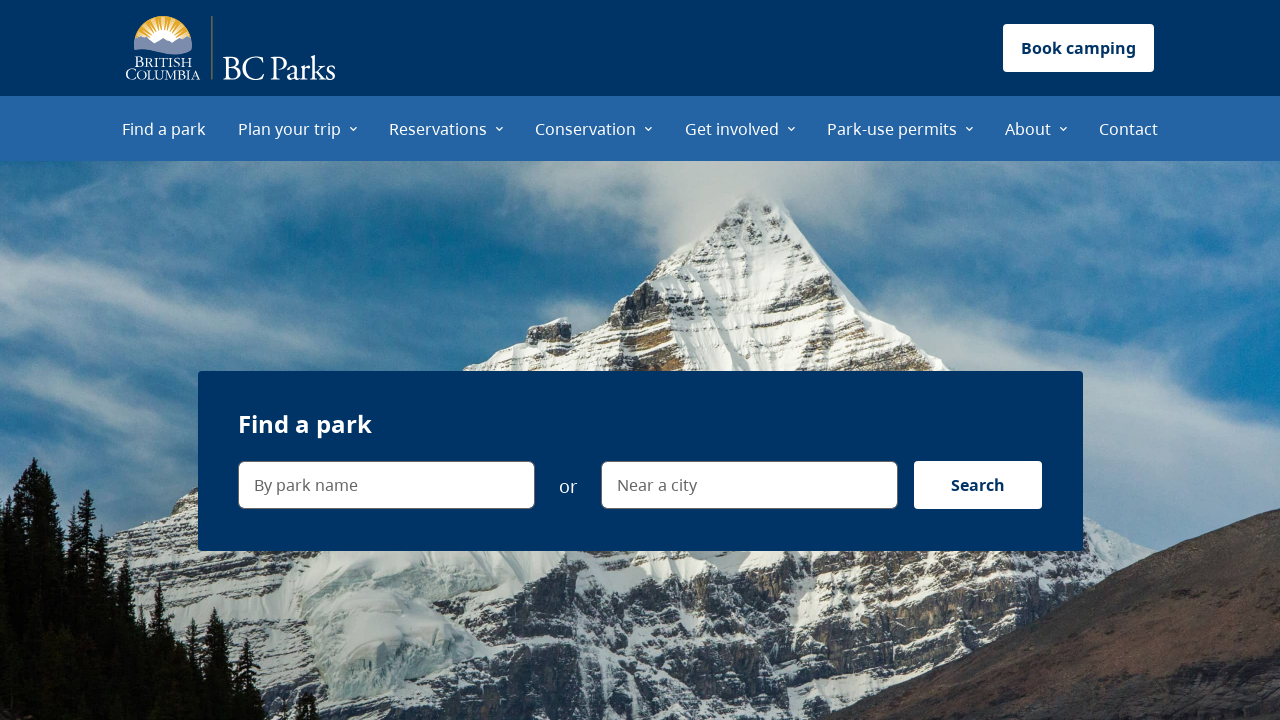

Clicked on 'Find a park' menu item at (164, 128) on internal:role=menuitem[name="Find a park"i]
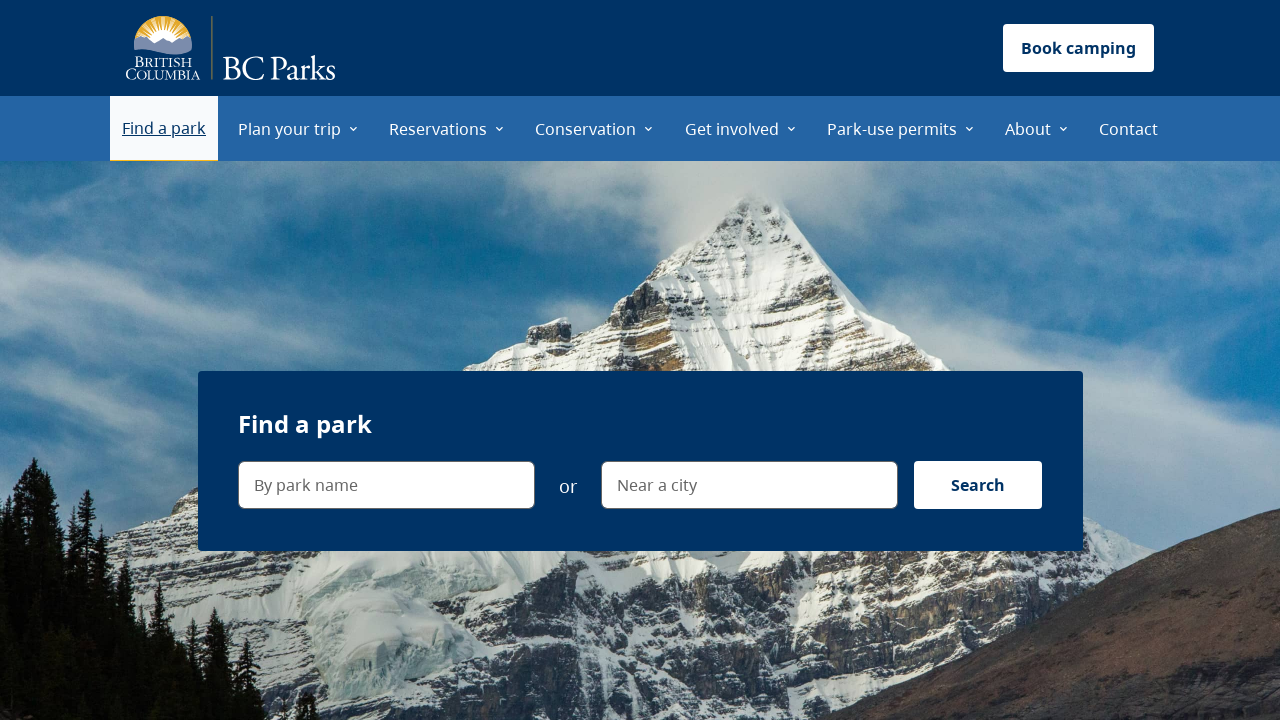

Verified redirect to find-a-park page with correct URL
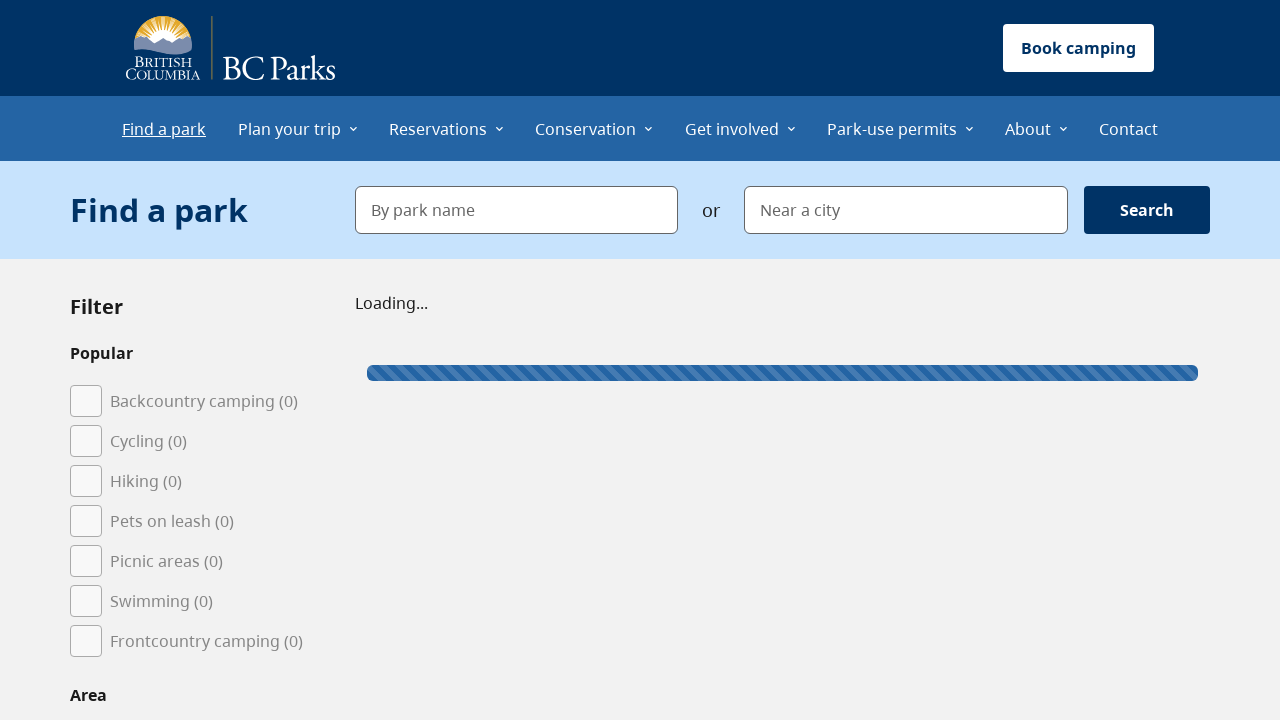

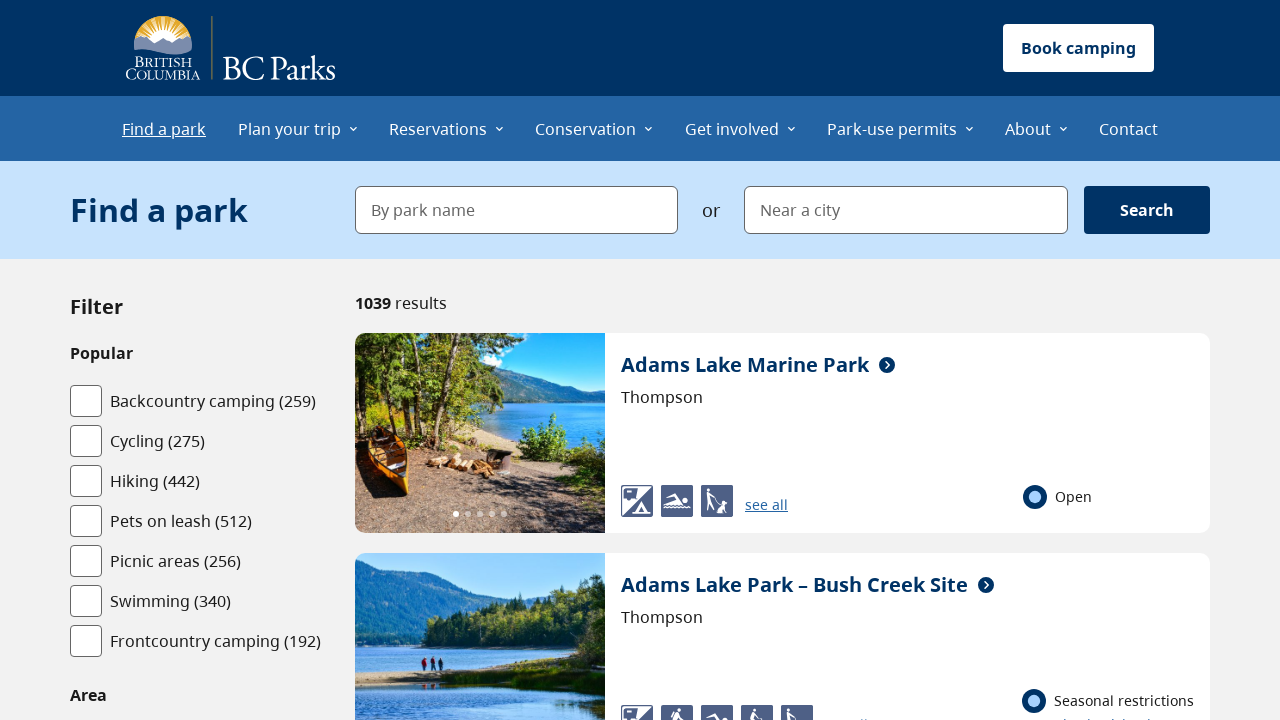